Tests HTML form filling functionality by filling various form fields (text inputs, textarea, checkboxes, radio buttons, multi-select, and dropdown) and submitting the form on a test page.

Starting URL: https://testpages.herokuapp.com/styled/basic-html-form-test.html

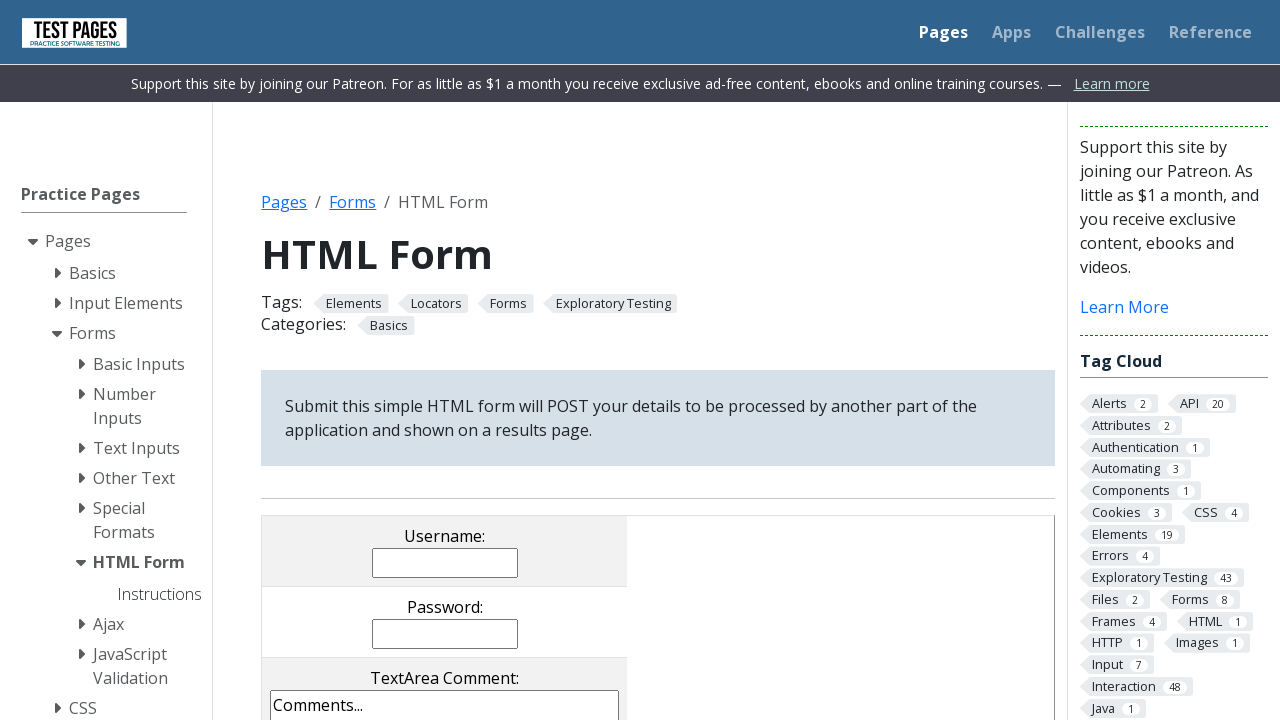

Waited for page to load with networkidle state
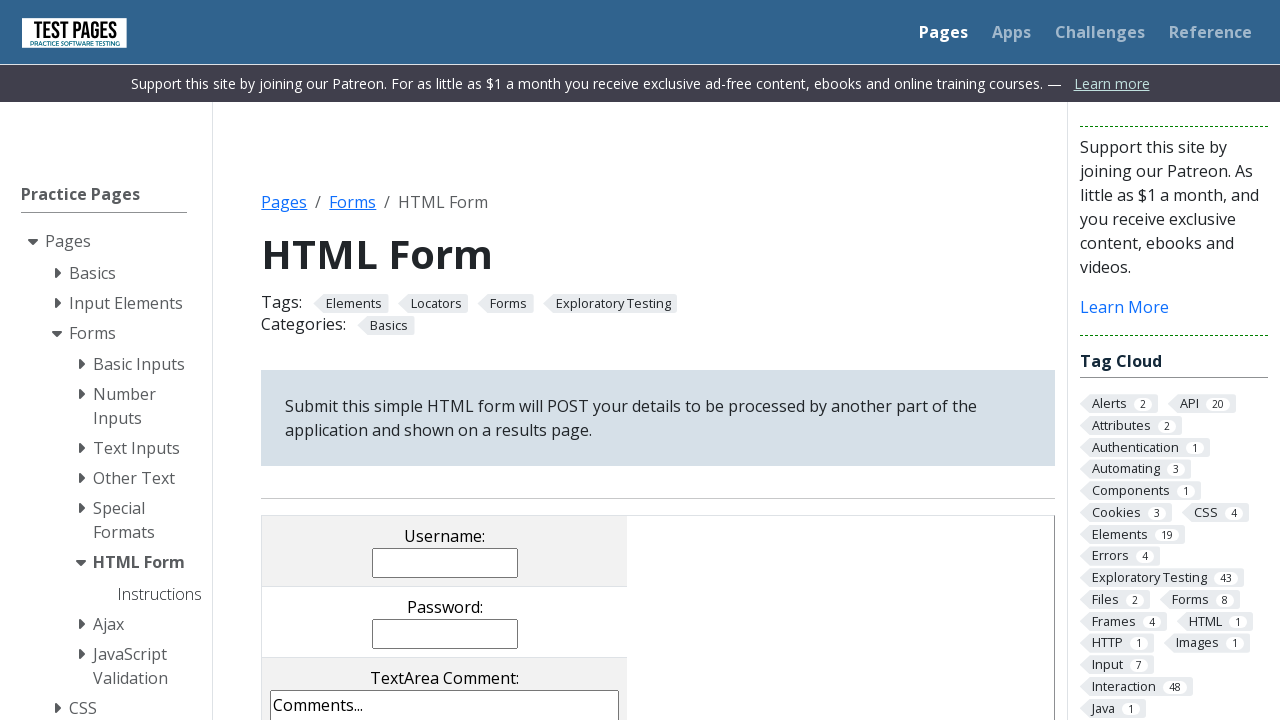

Filled username field with 'finictest' on input[name="username"]
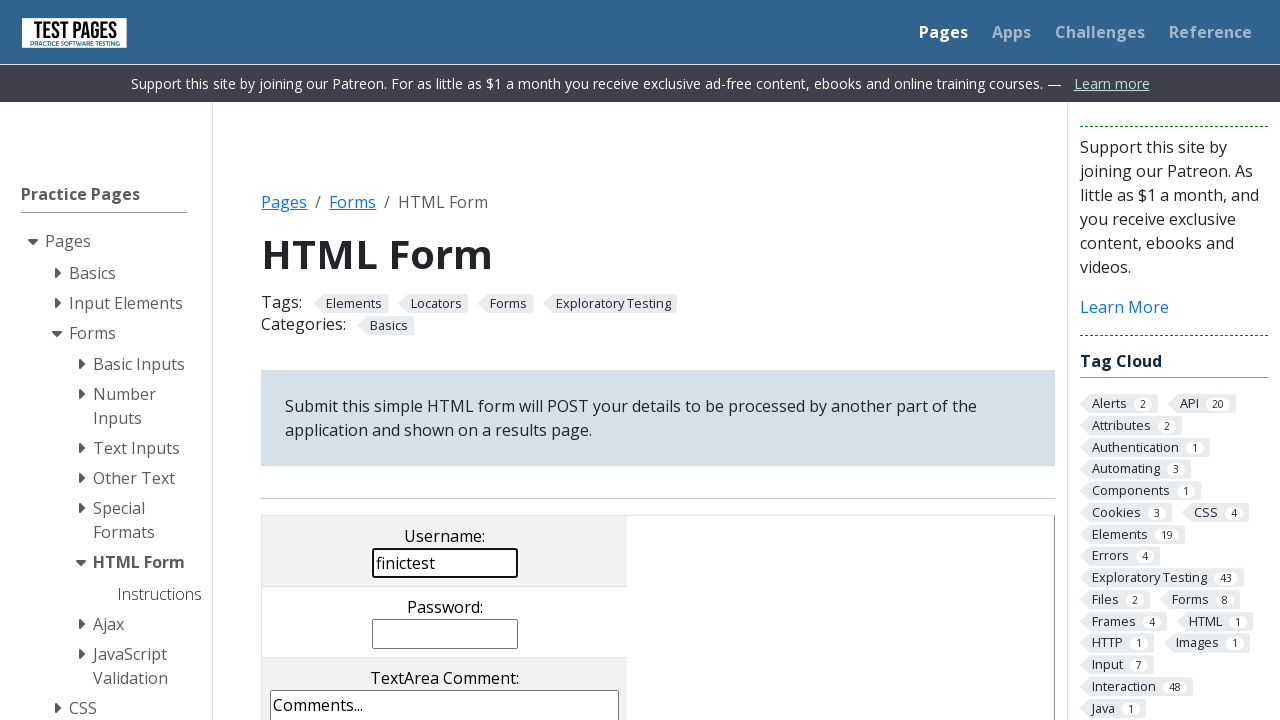

Filled password field with 'Password123' on input[name="password"]
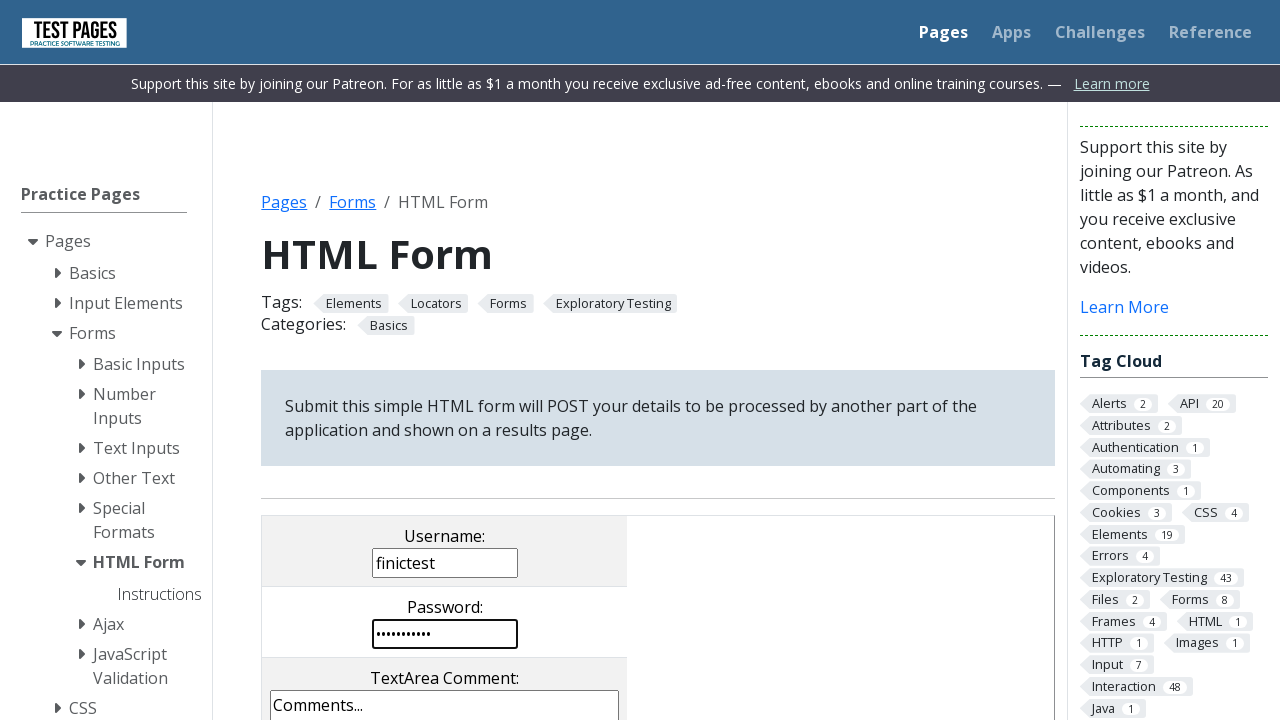

Filled comment textarea with 'This is a test comment' on textarea[name="comments"]
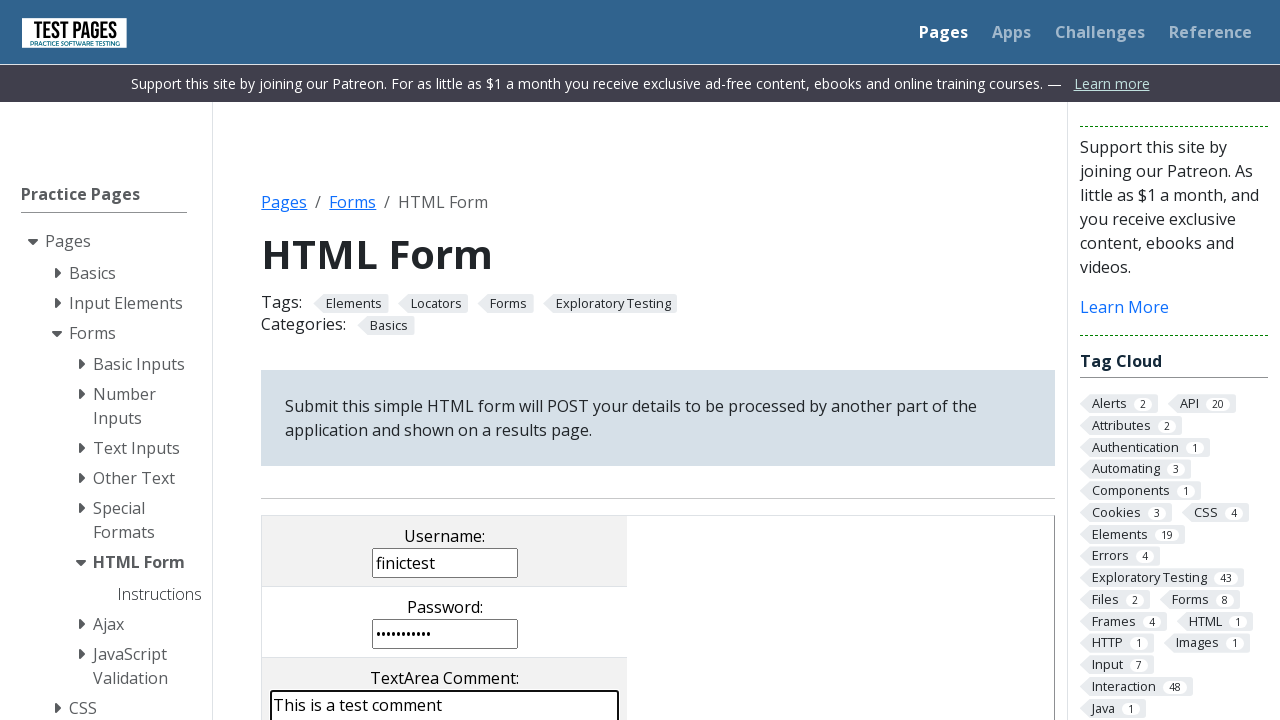

Selected radio button with value 'rd3' at (488, 360) on input[type="radio"][value="rd3"]
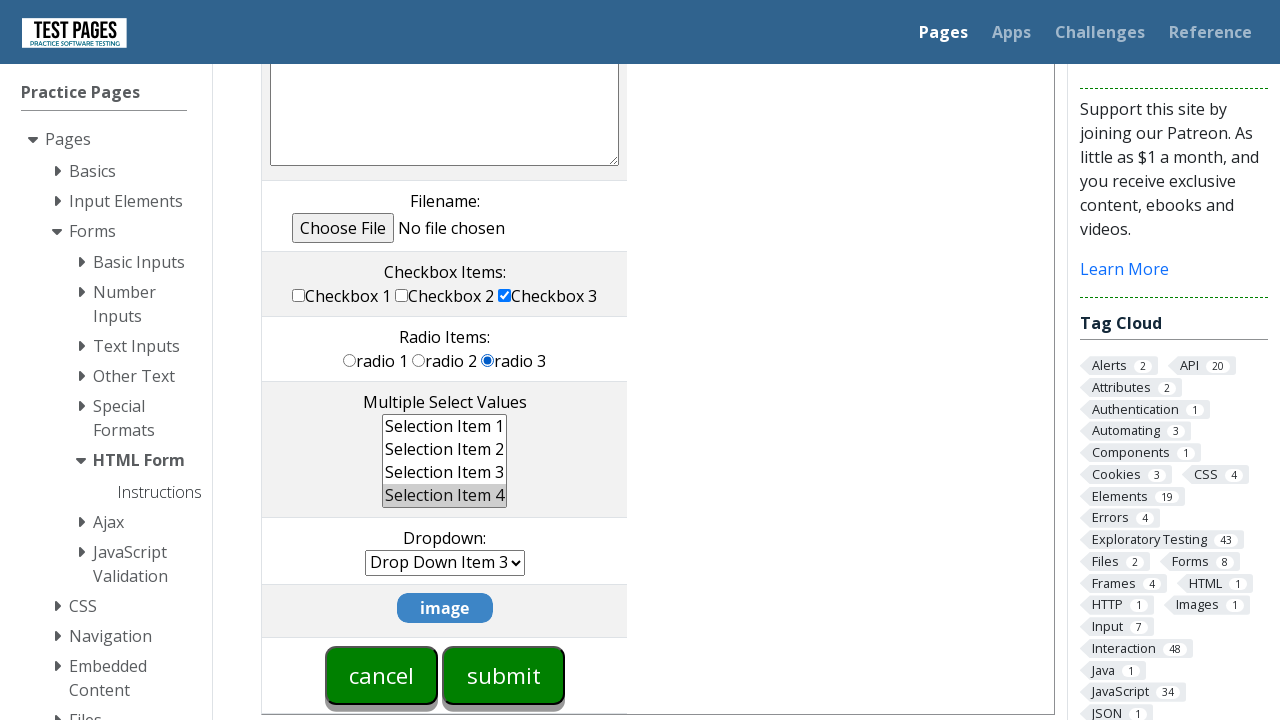

Checked checkbox with value 'cb1' at (299, 295) on input[type="checkbox"][value="cb1"]
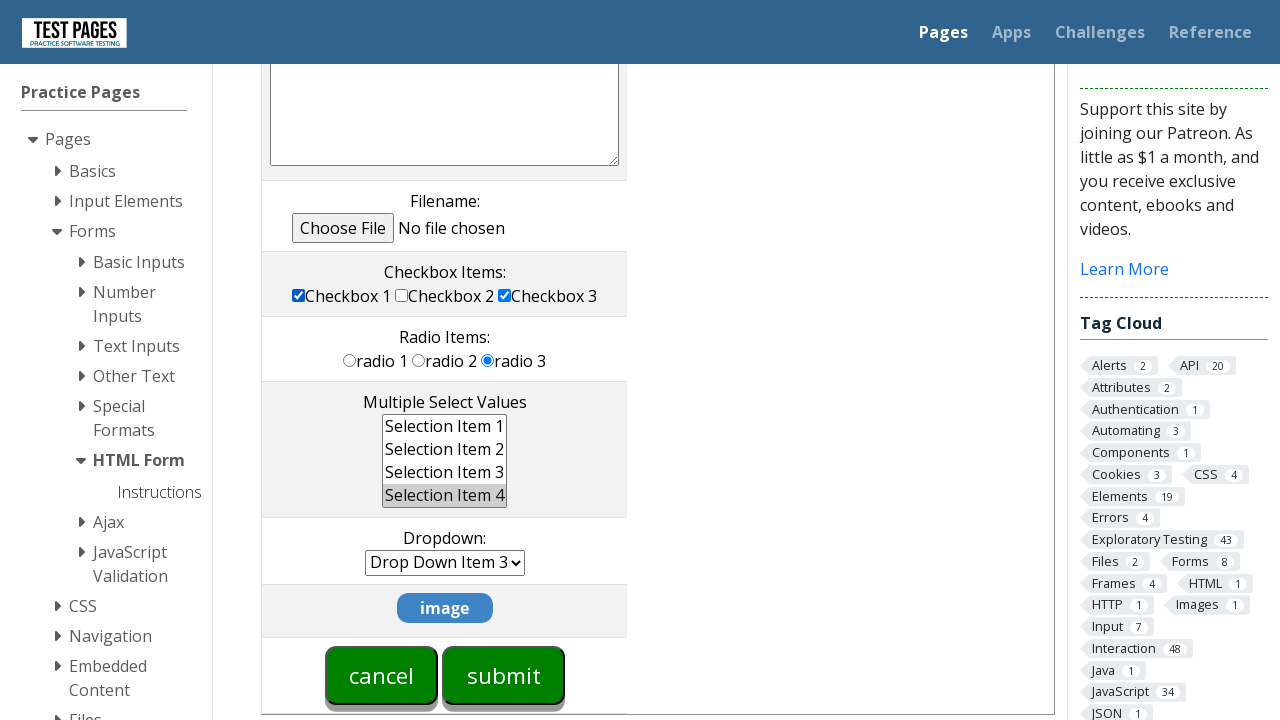

Checked checkbox with value 'cb2' at (402, 295) on input[type="checkbox"][value="cb2"]
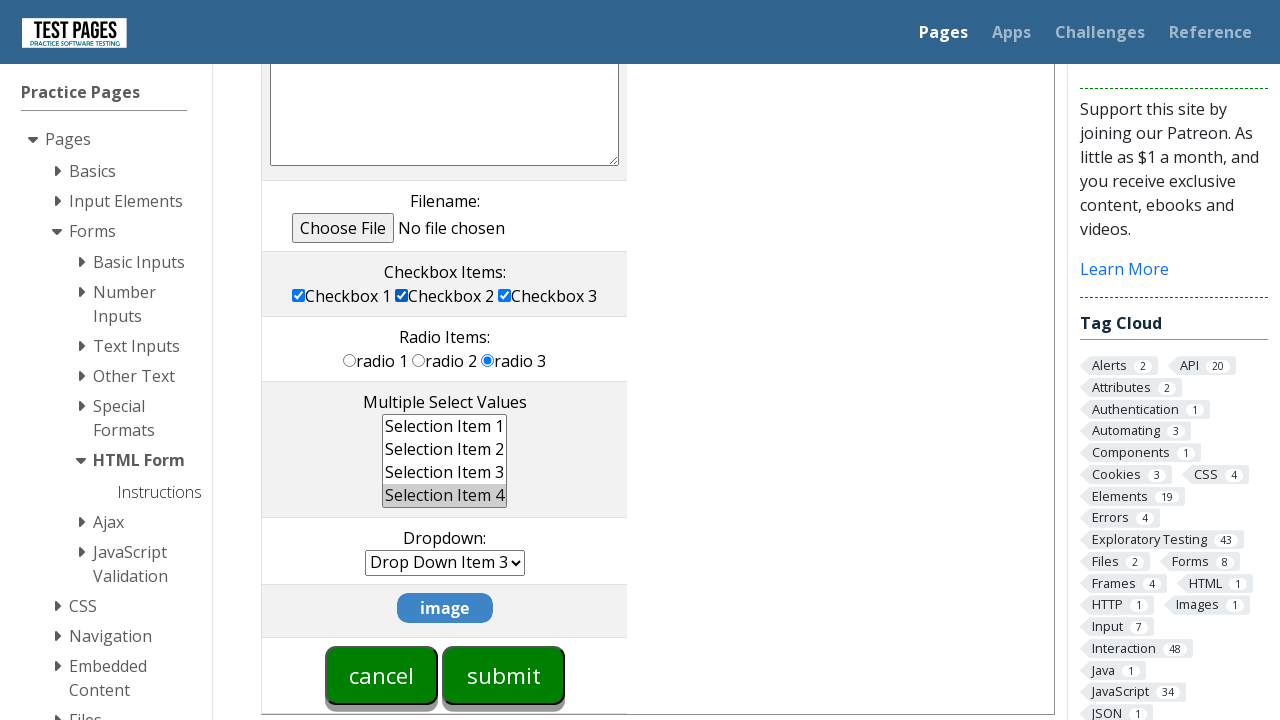

Selected multiple values 'ms1' and 'ms2' in multi-select dropdown on select[name="multipleselect[]"]
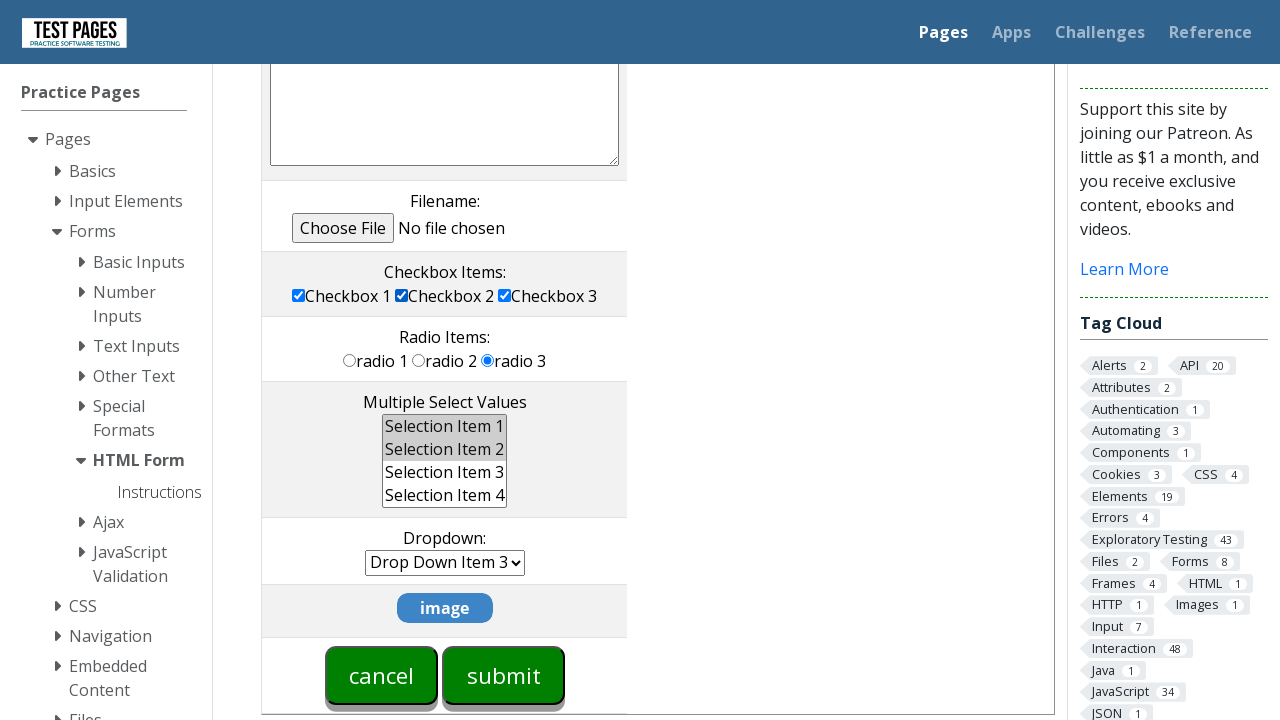

Selected value 'dd5' in dropdown on select[name="dropdown"]
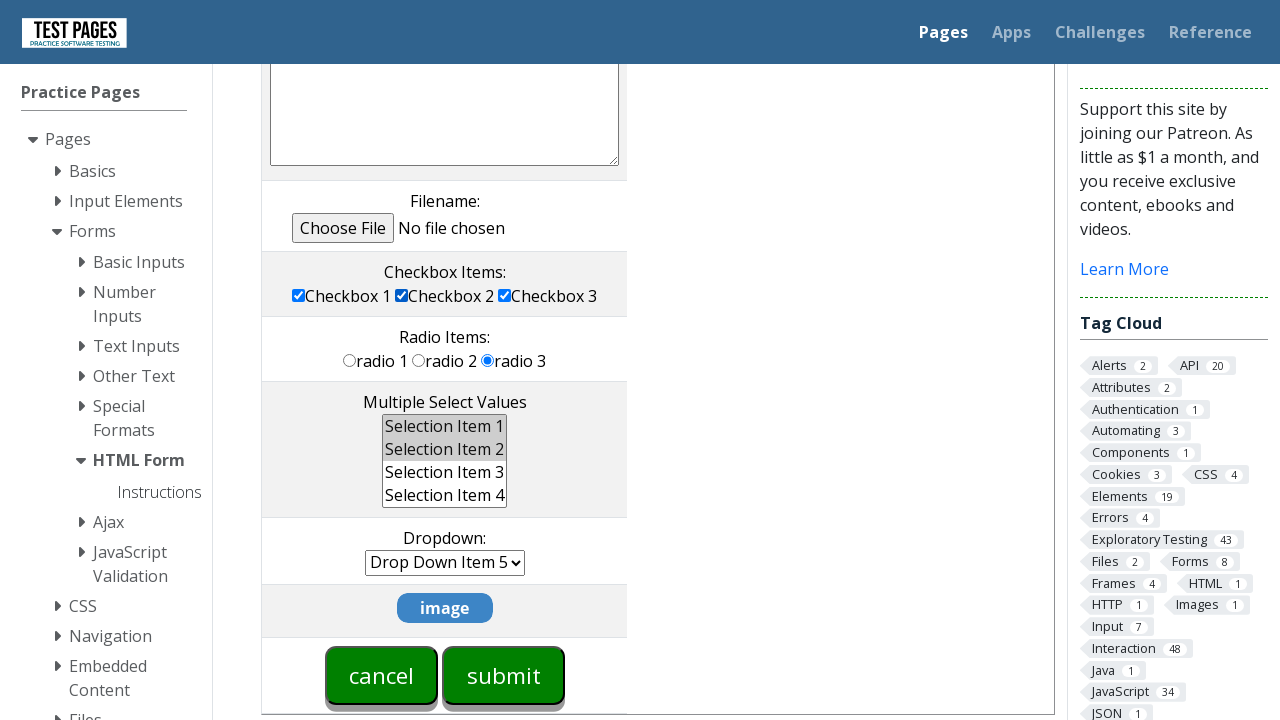

Clicked submit button to submit the form at (504, 675) on input[type="submit"]
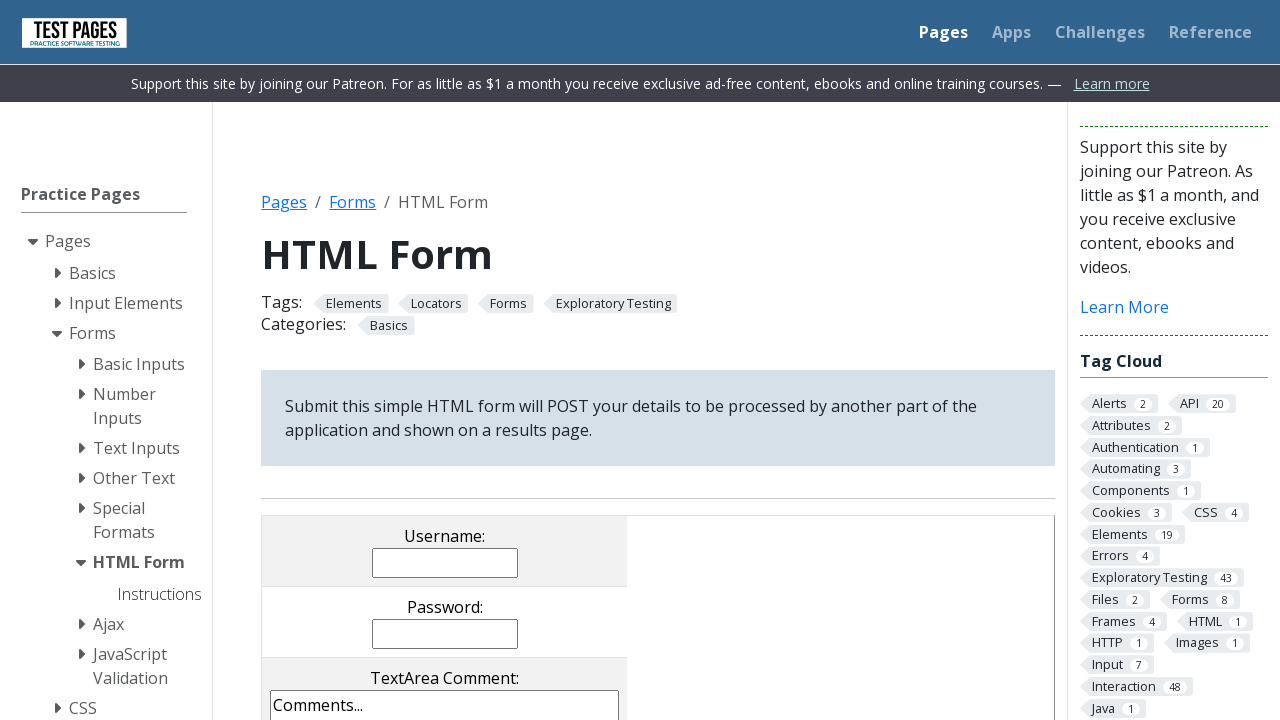

Form results appeared after submission
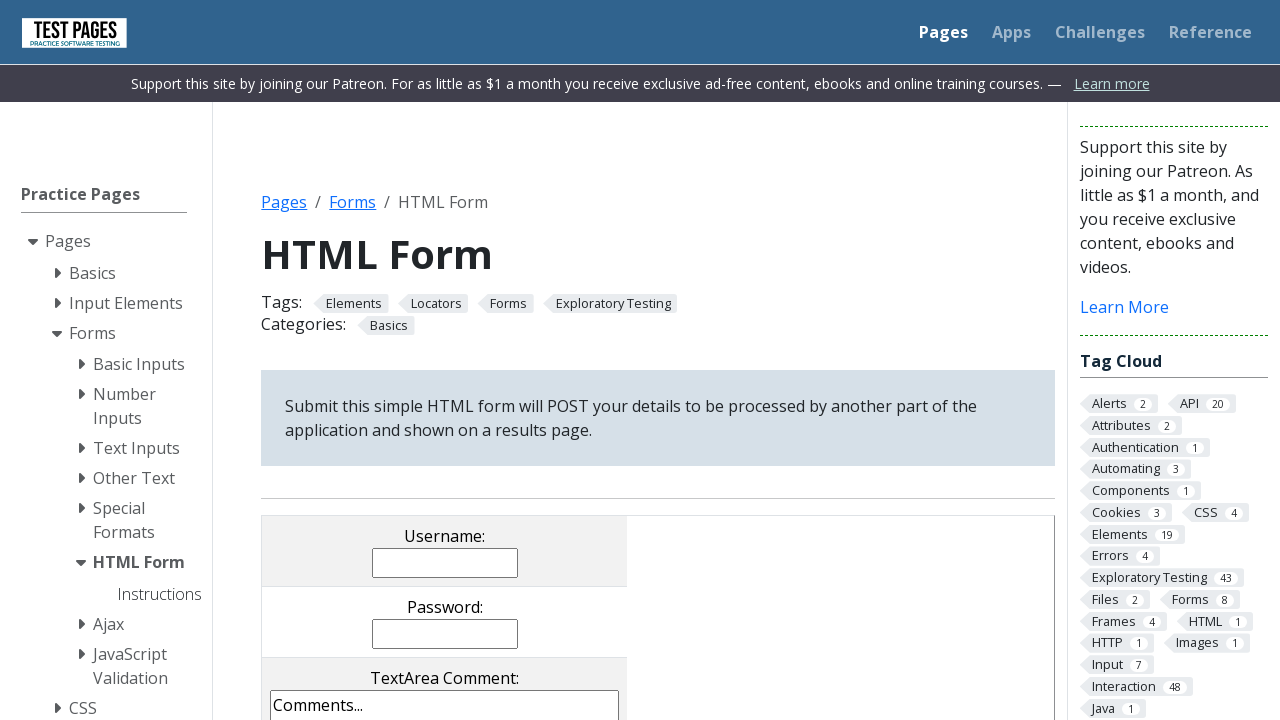

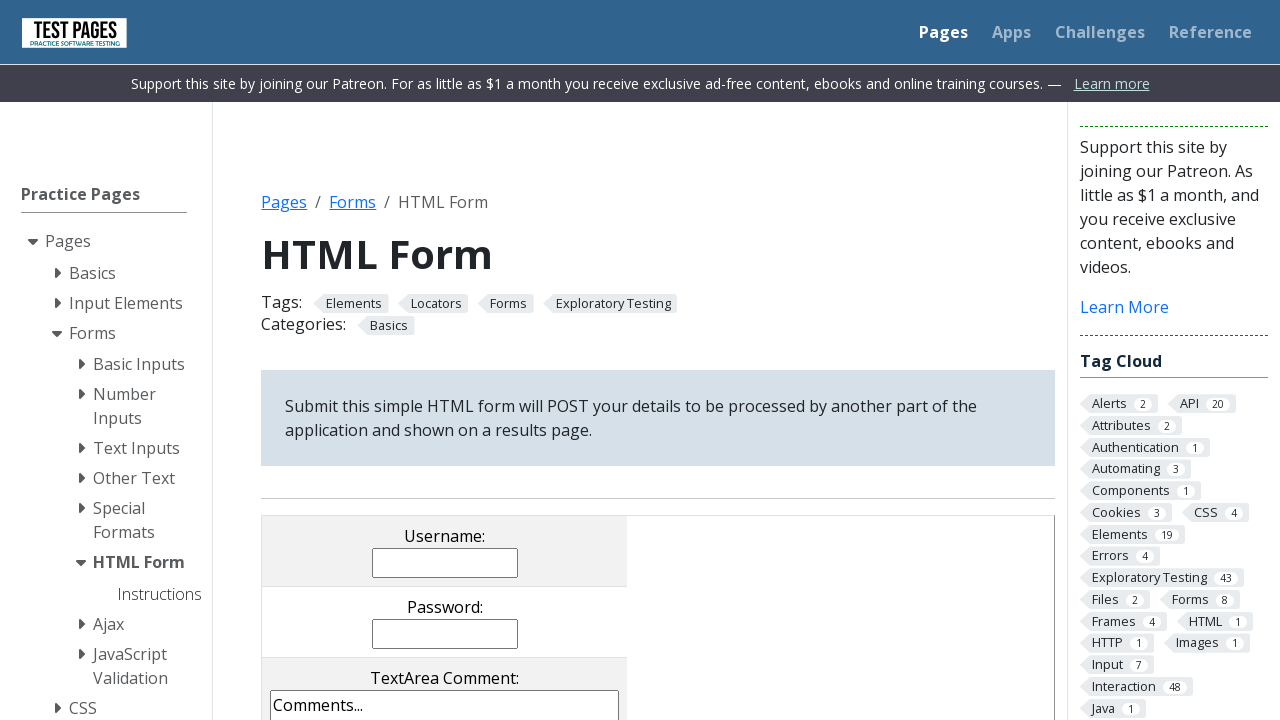